Tests form validation by submitting an empty form and verifying that required fields (zip code, email, phone) display validation styling (background color changes).

Starting URL: https://bonigarcia.dev/selenium-webdriver-java/data-types.html

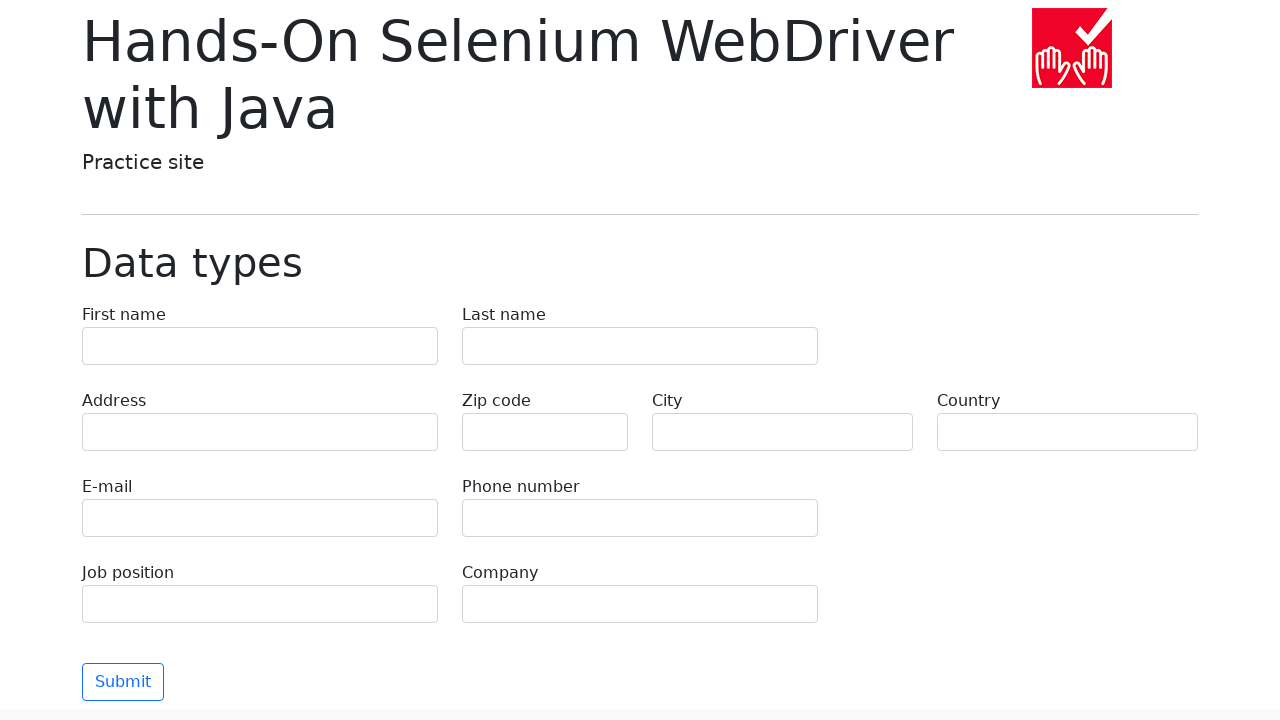

Clicked Submit button without filling the form at (123, 682) on .btn-outline-primary
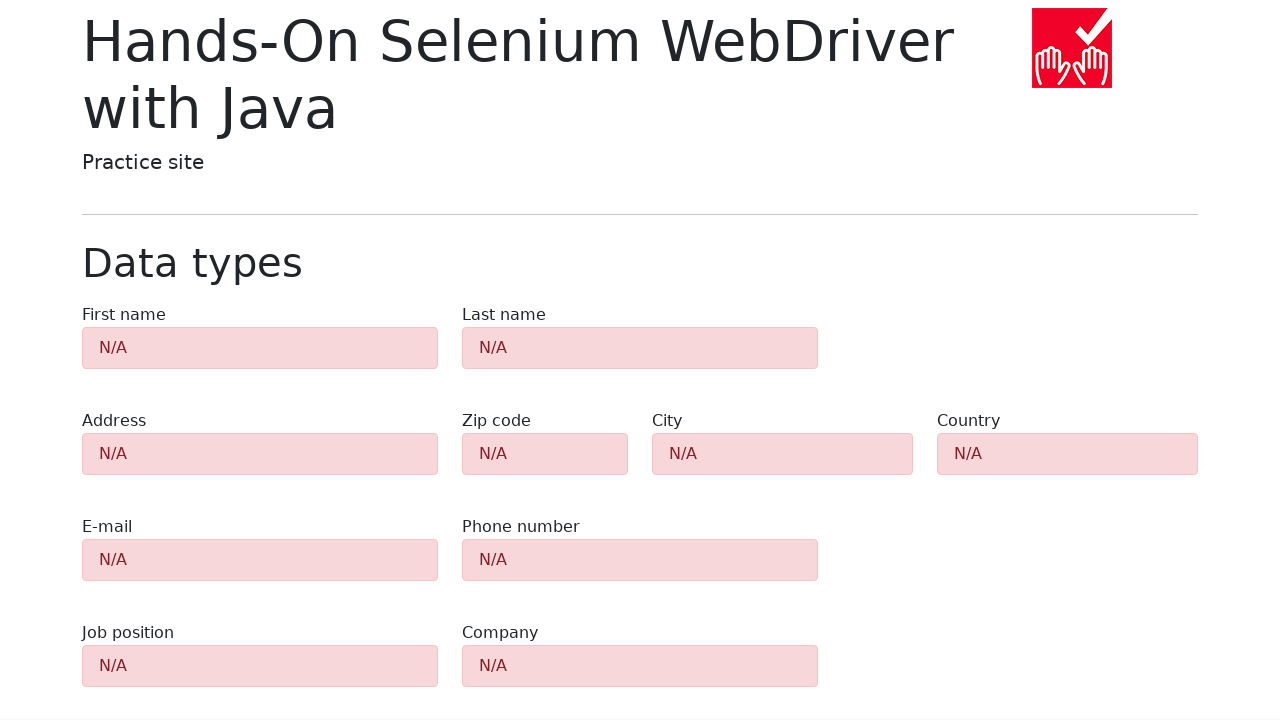

Waited for validation to appear on zip-code field
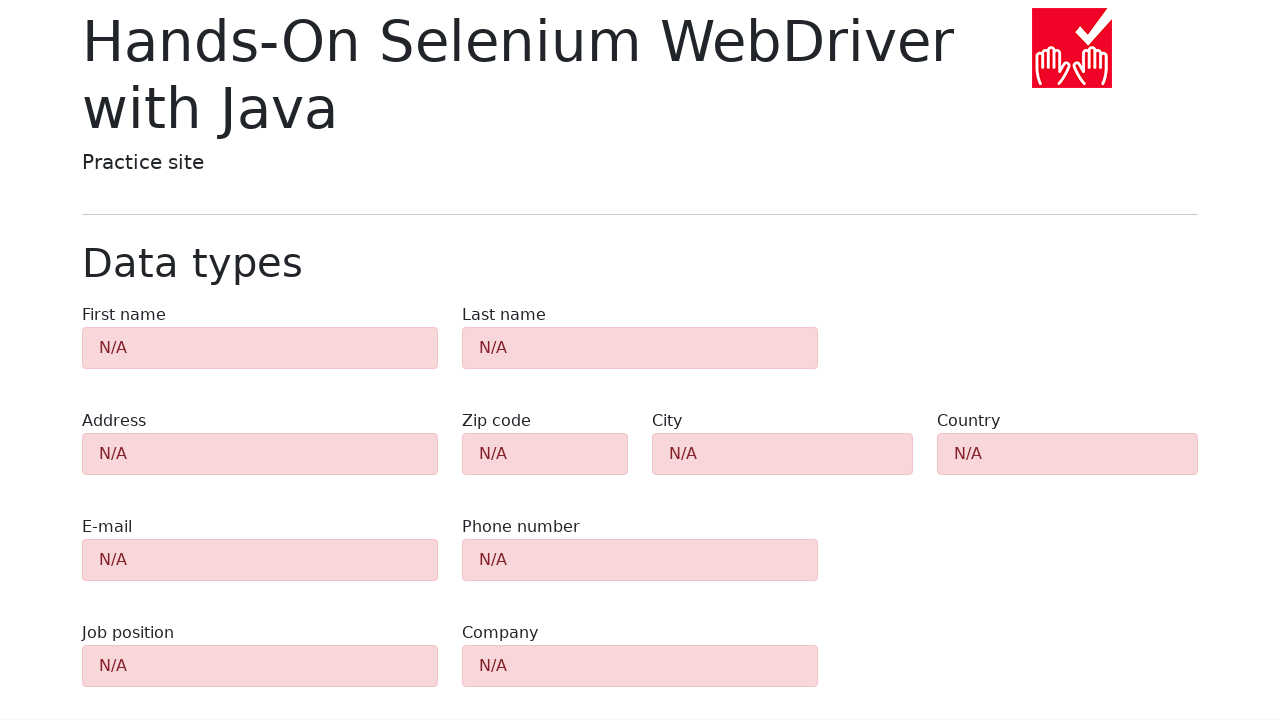

Verified zip-code field is visible with validation styling
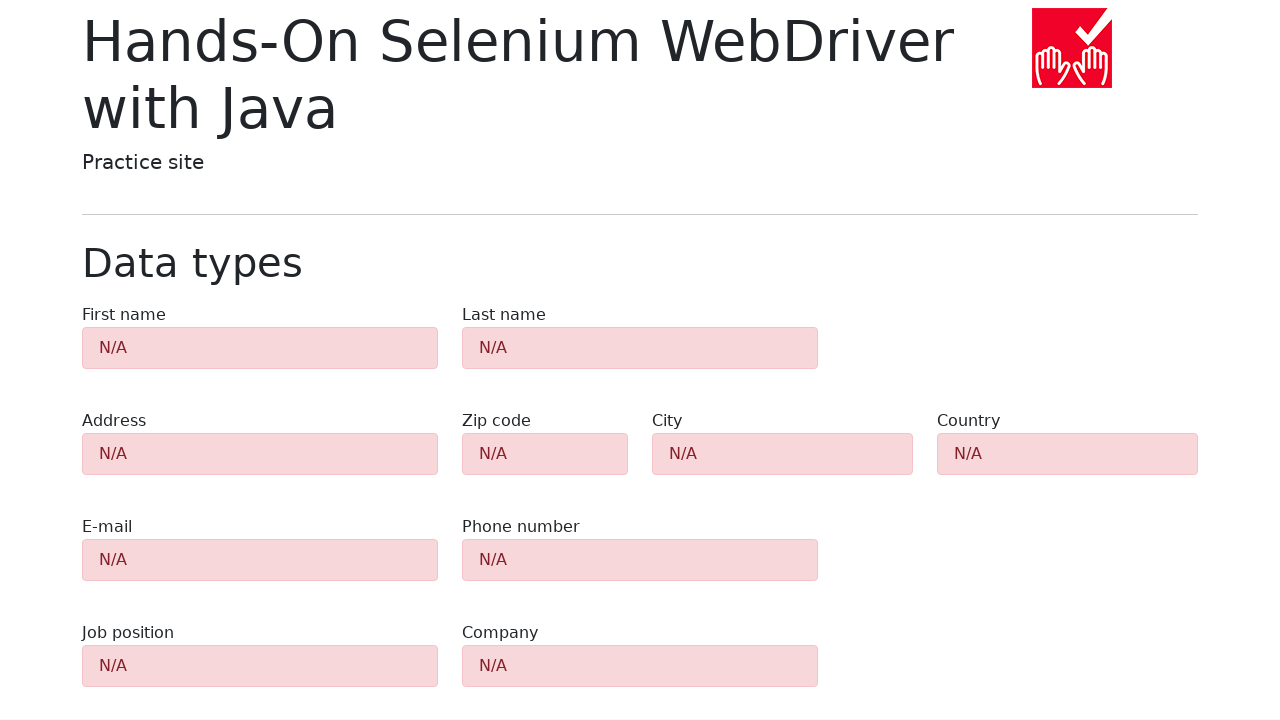

Verified e-mail field is visible with validation styling
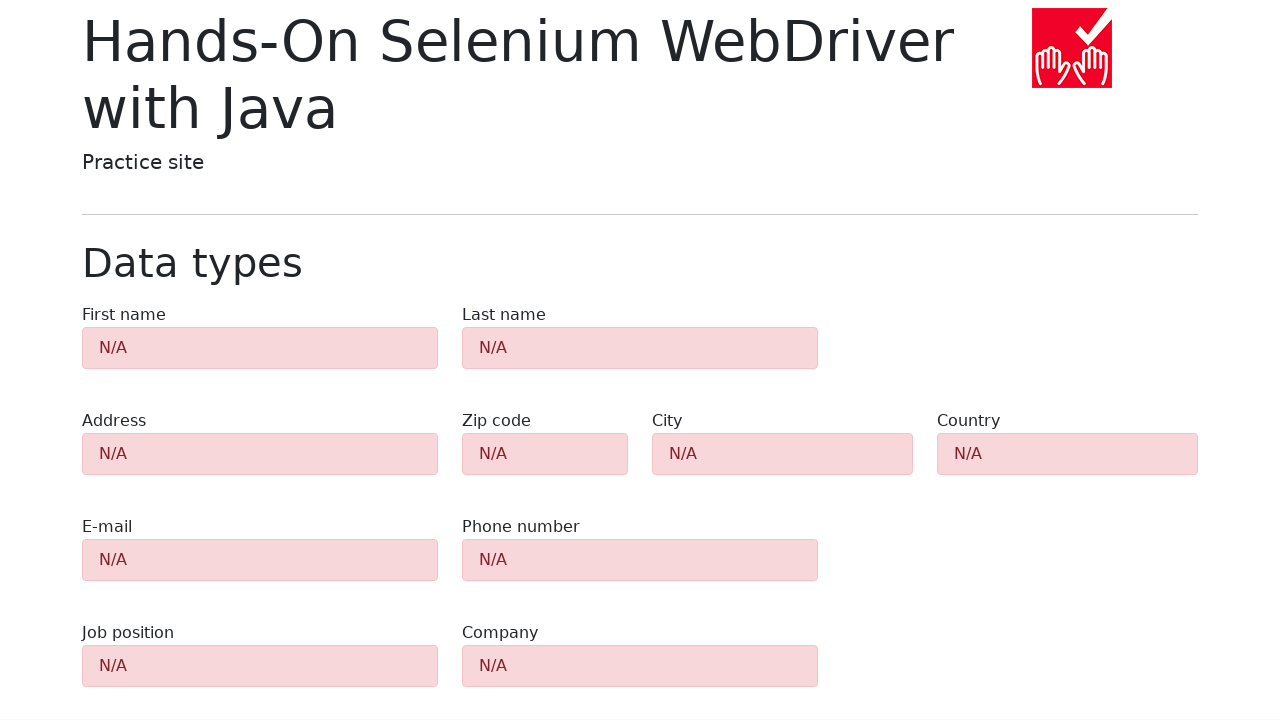

Verified phone field is visible with validation styling
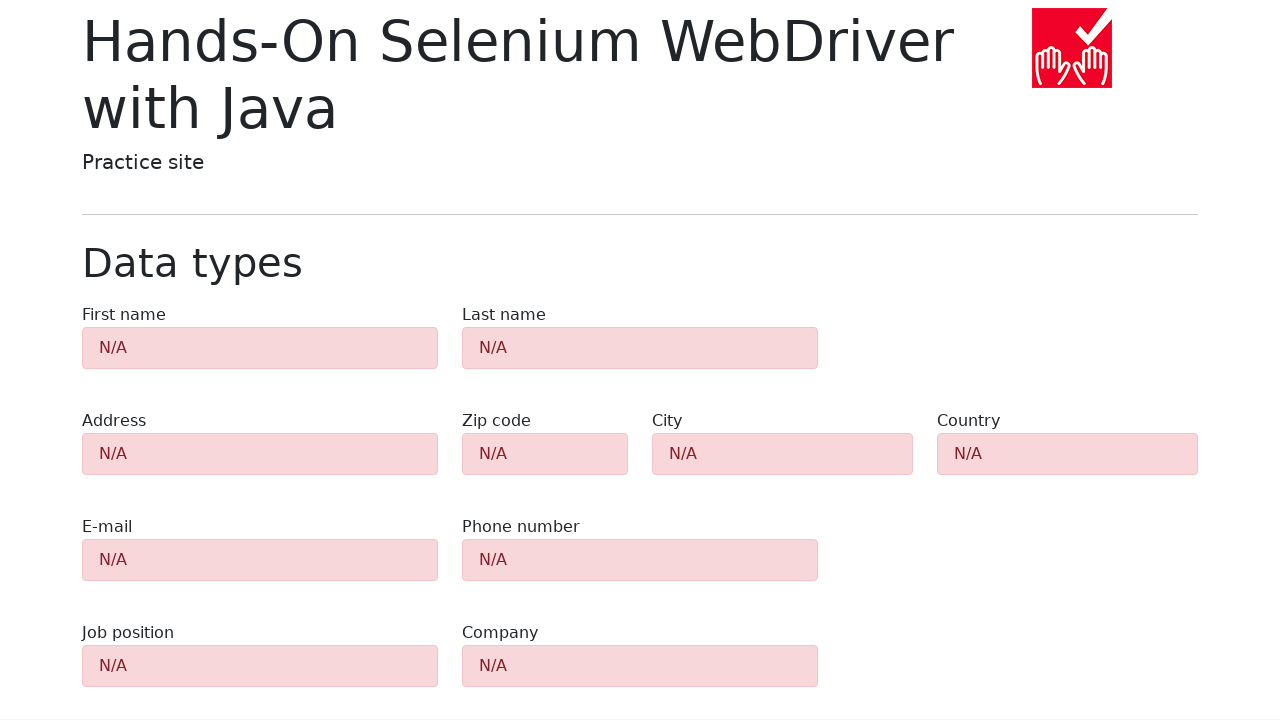

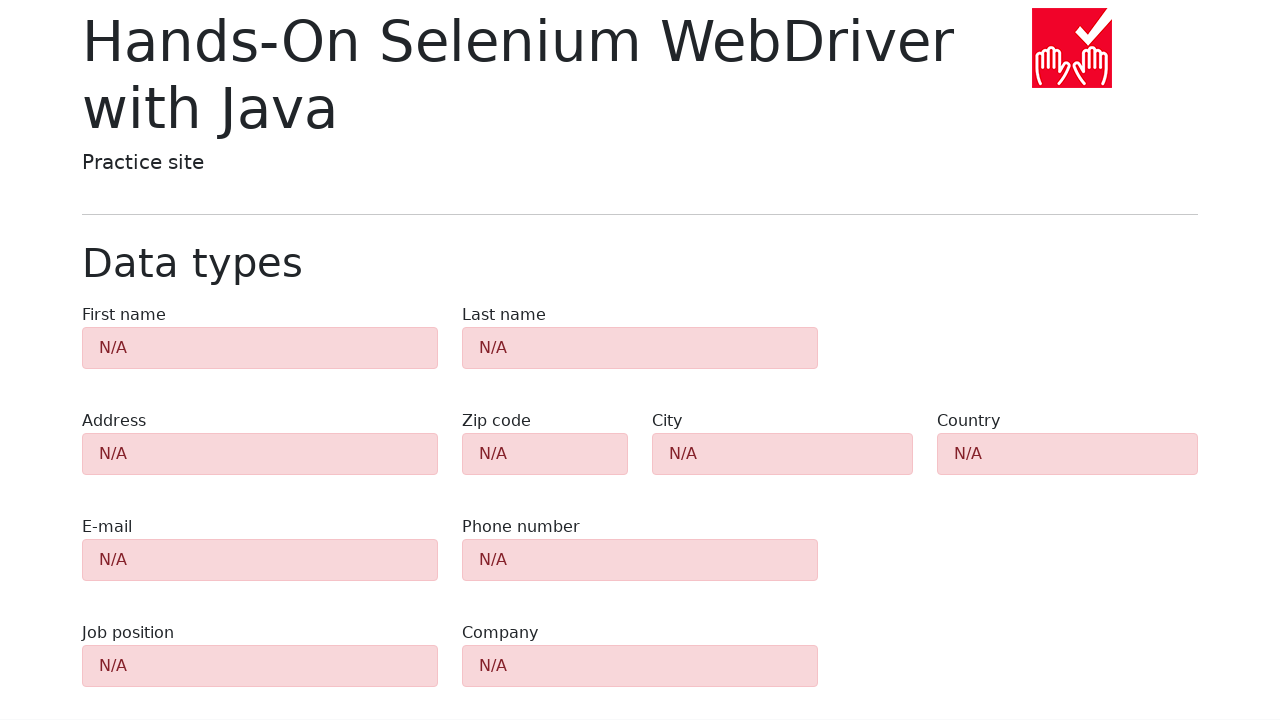